Navigates to the OrangeHRM demo site and verifies the page loads by checking the current URL

Starting URL: http://orangehrm.qedgetech.com

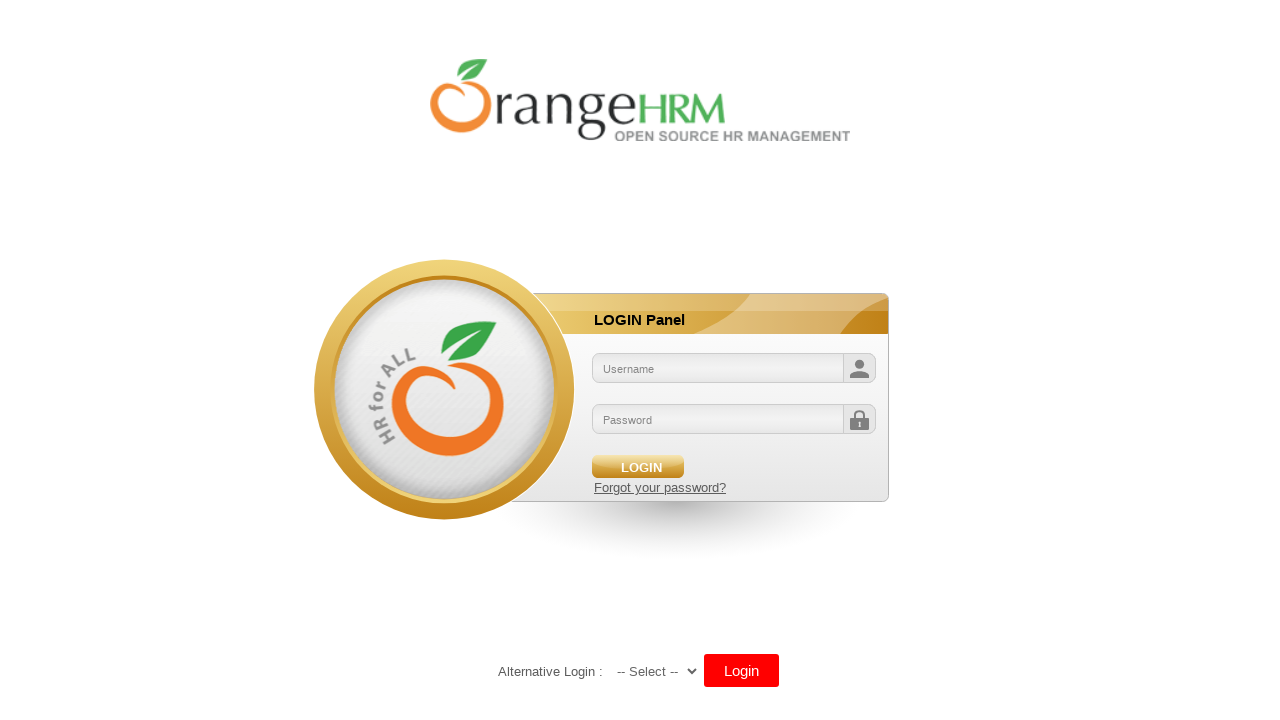

Waited for page to load (domcontentloaded event)
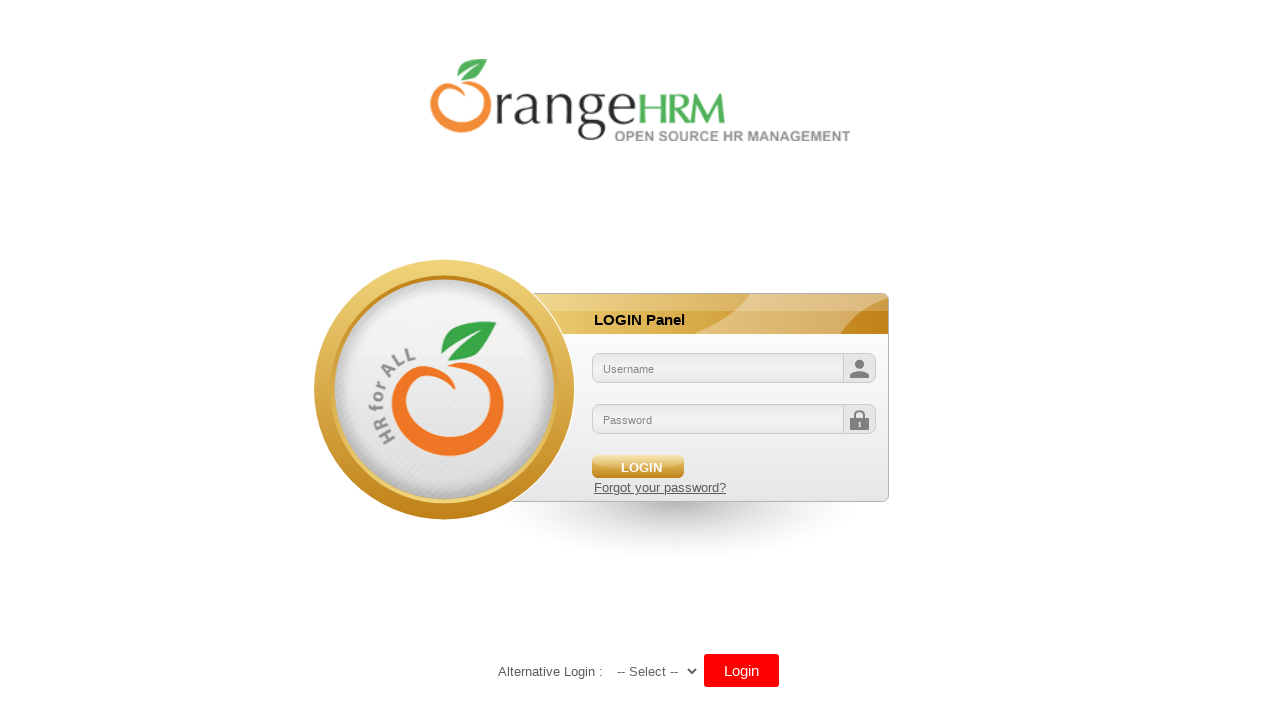

Retrieved current URL: http://orangehrm.qedgetech.com/symfony/web/index.php/auth/login
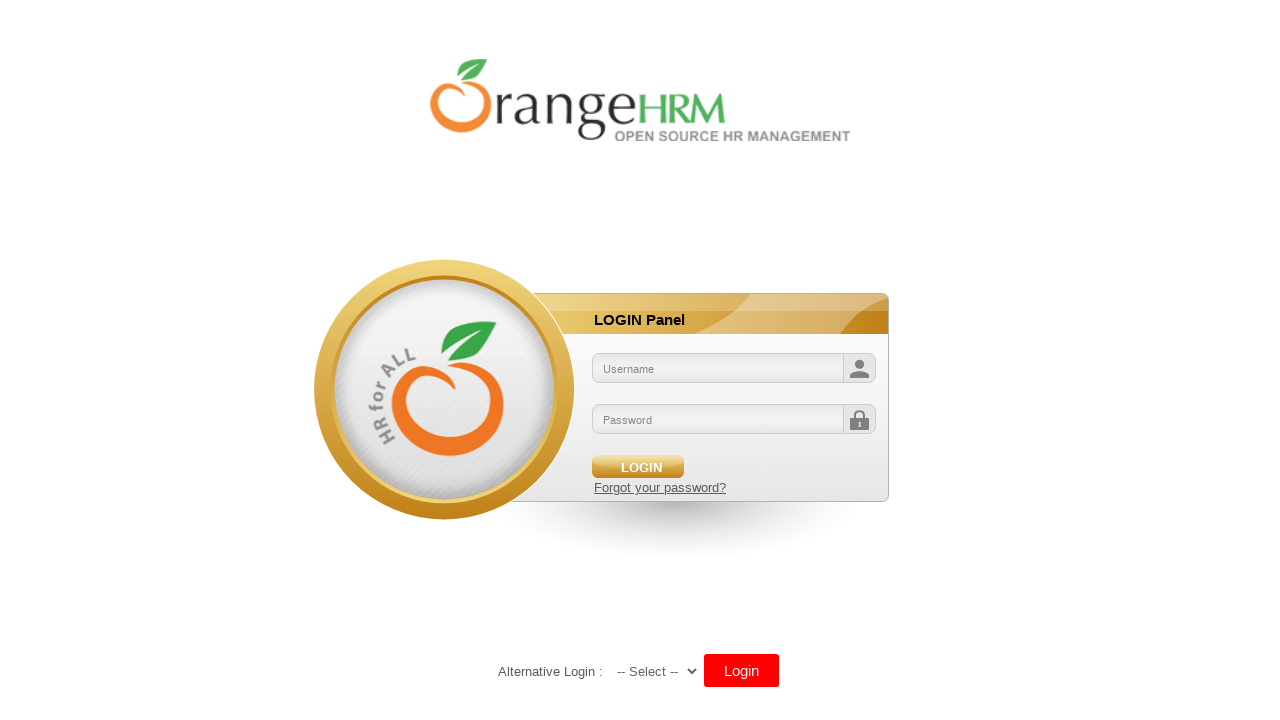

Printed current URL to console
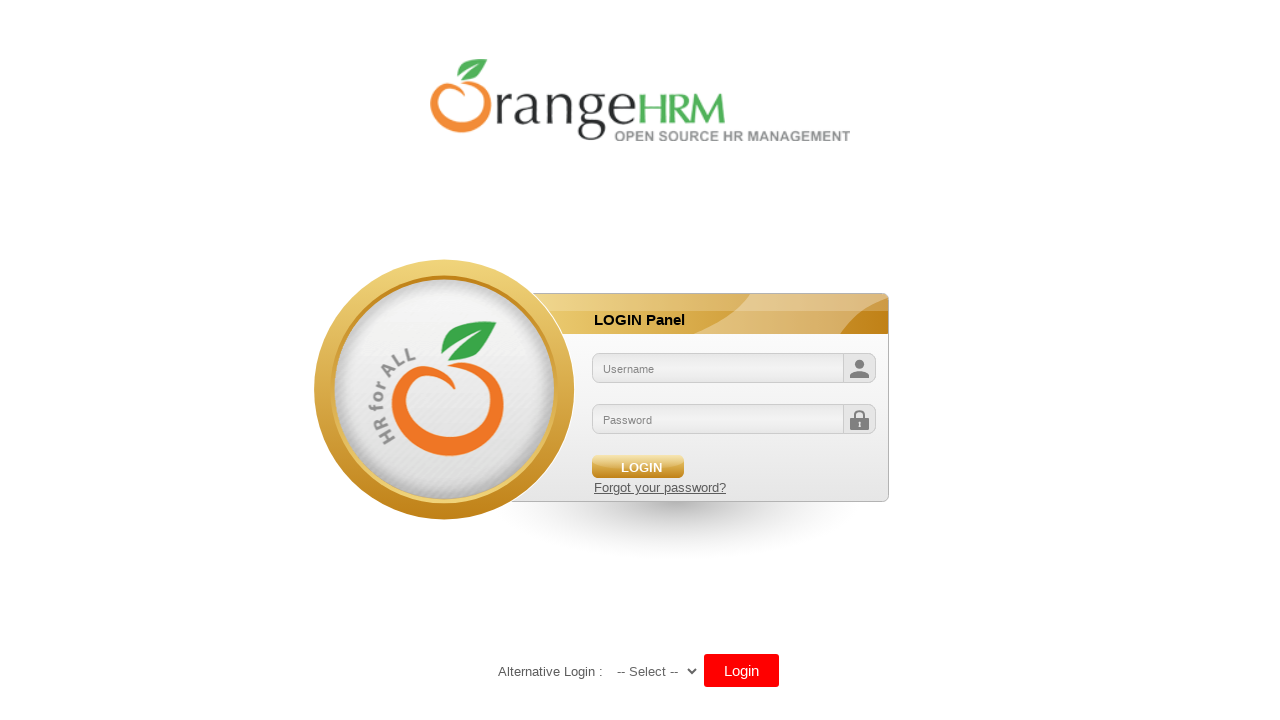

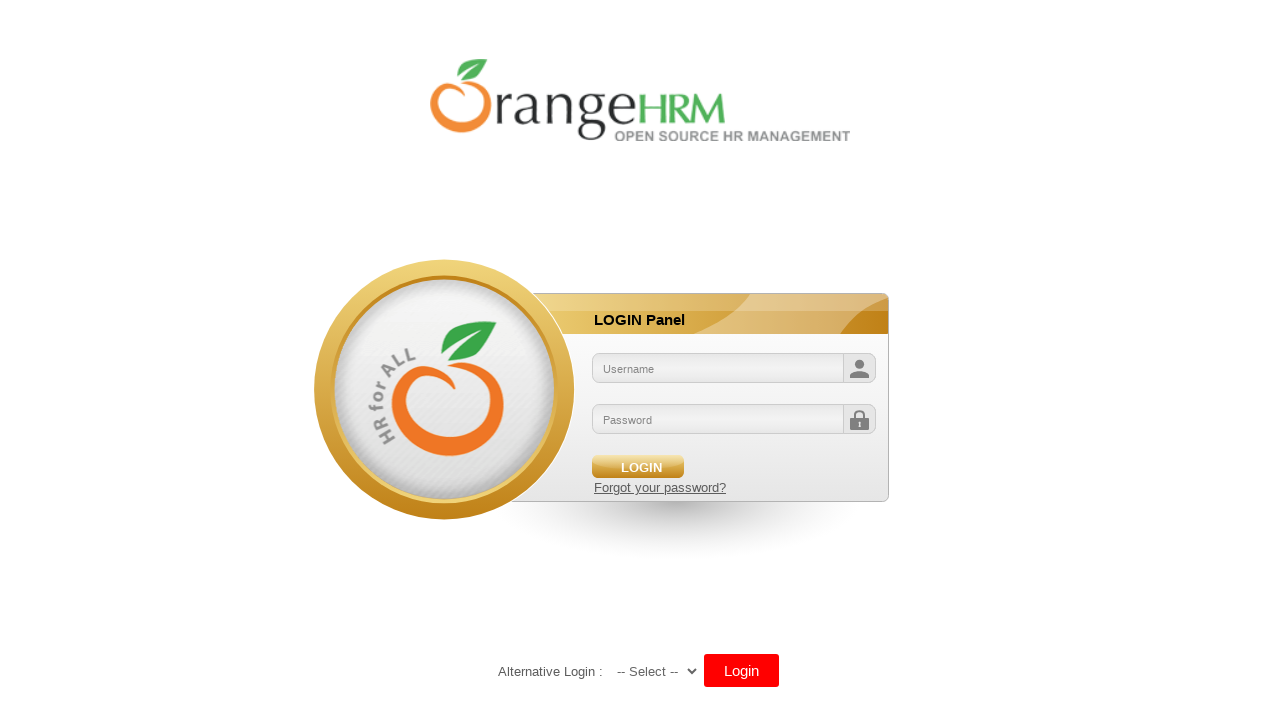